Tests e-commerce cart functionality by adding multiple items to cart, applying a promo code, and verifying the promo message

Starting URL: https://rahulshettyacademy.com/seleniumPractise/#/

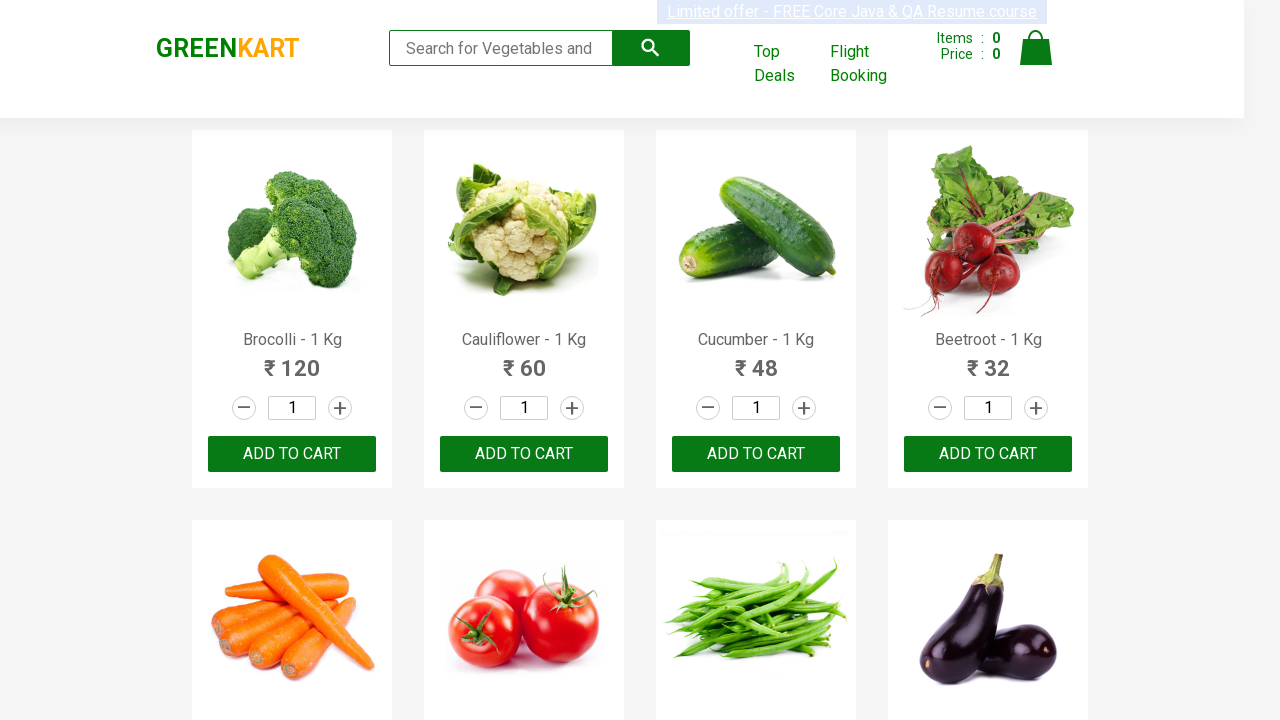

Waited 3 seconds for page to load
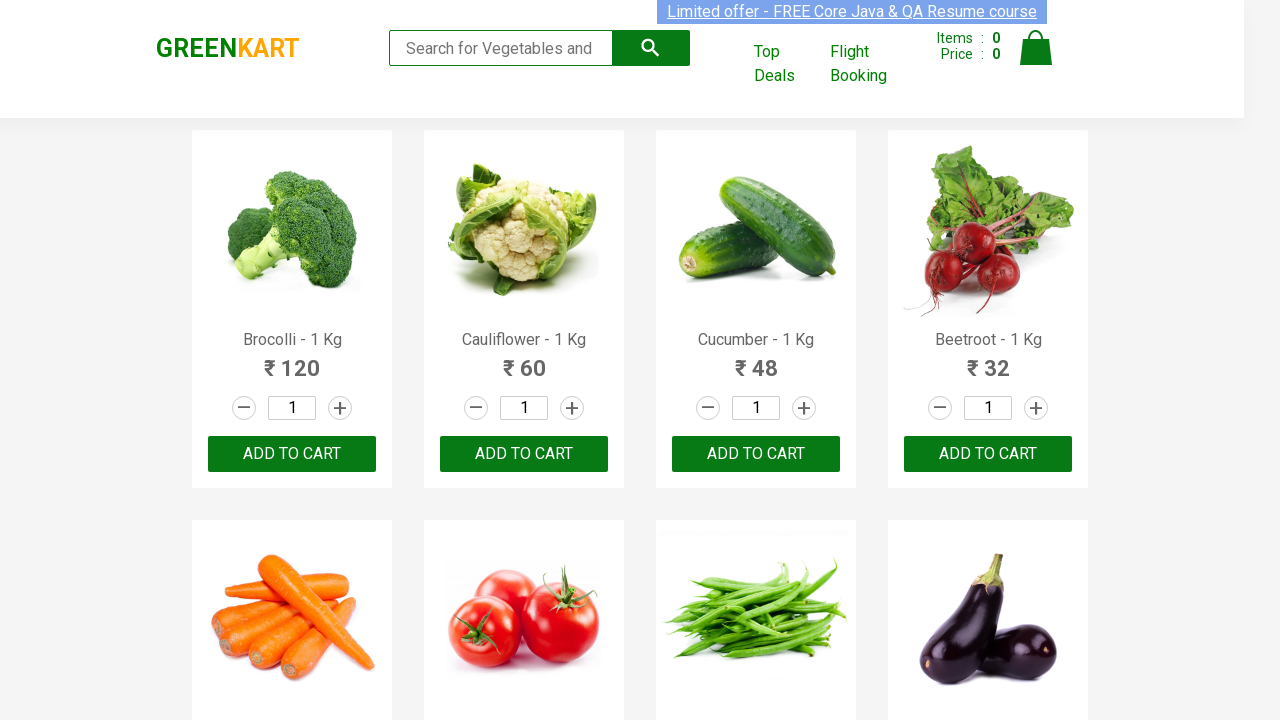

Retrieved all product names from page
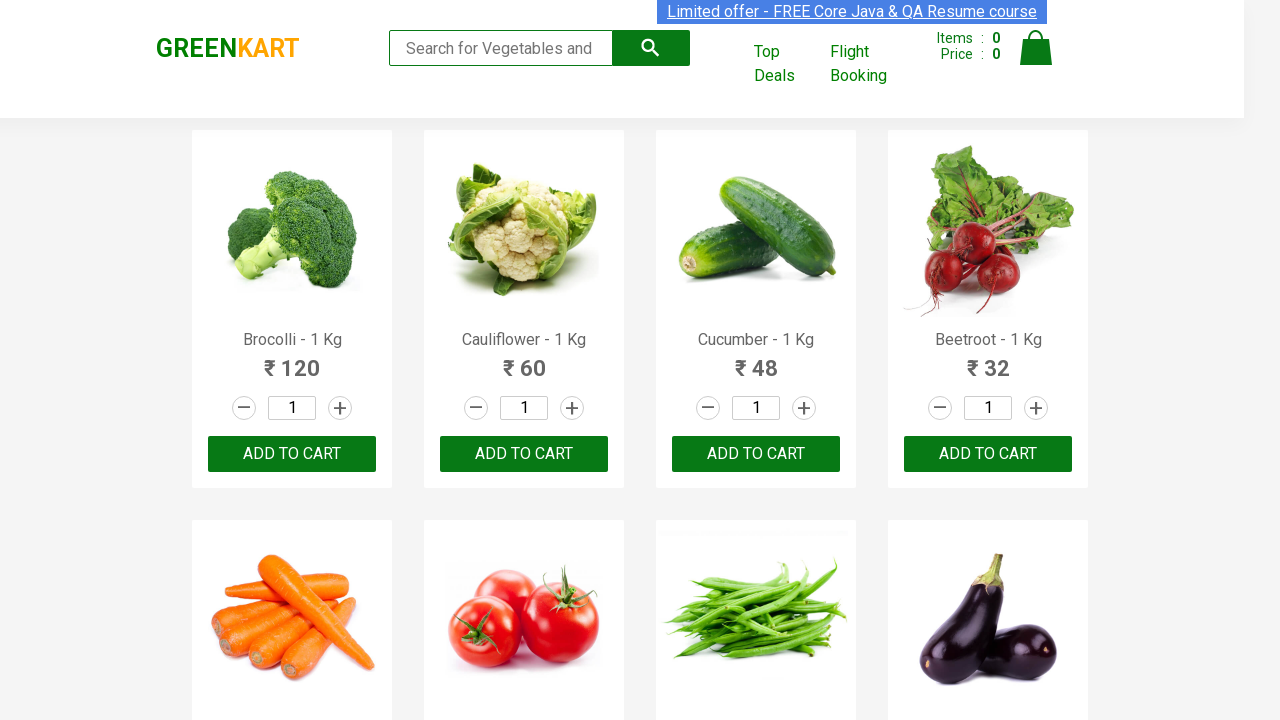

Added 'Cauliflower' to cart at (524, 454) on xpath=//div[@class='product-action']/button >> nth=1
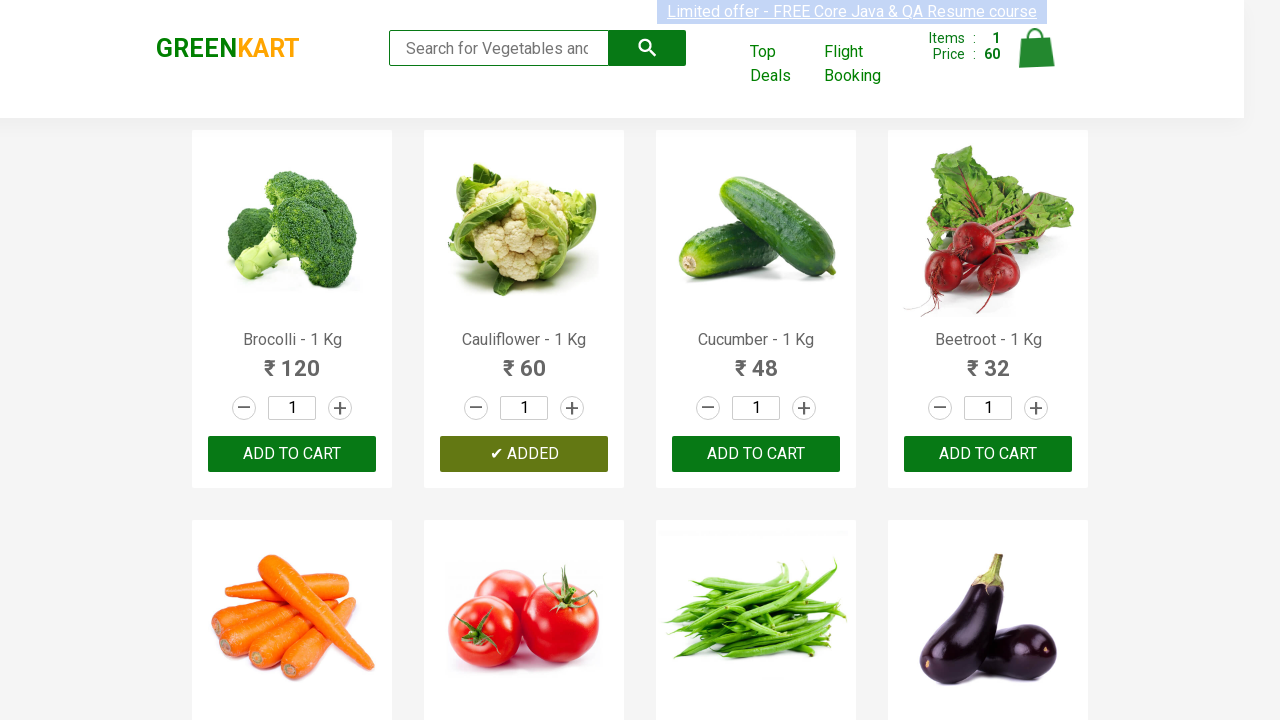

Added 'Cucumber' to cart at (756, 454) on xpath=//div[@class='product-action']/button >> nth=2
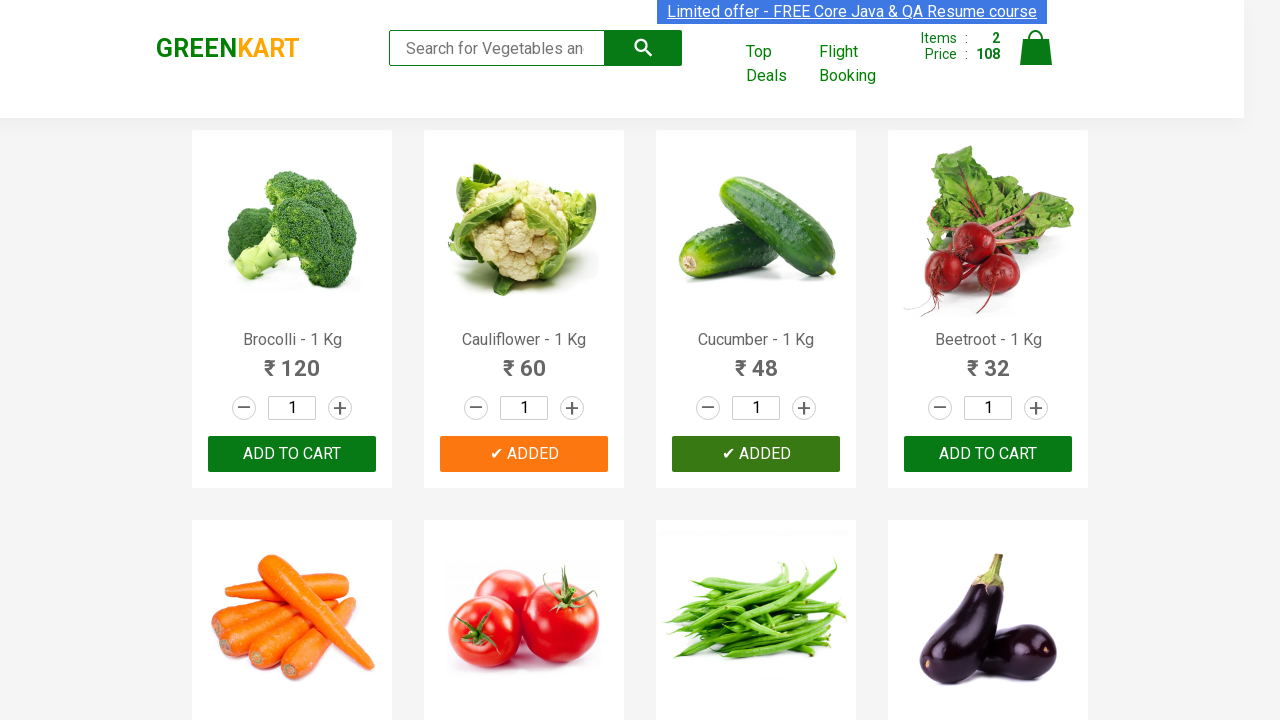

Added 'Beetroot' to cart at (988, 454) on xpath=//div[@class='product-action']/button >> nth=3
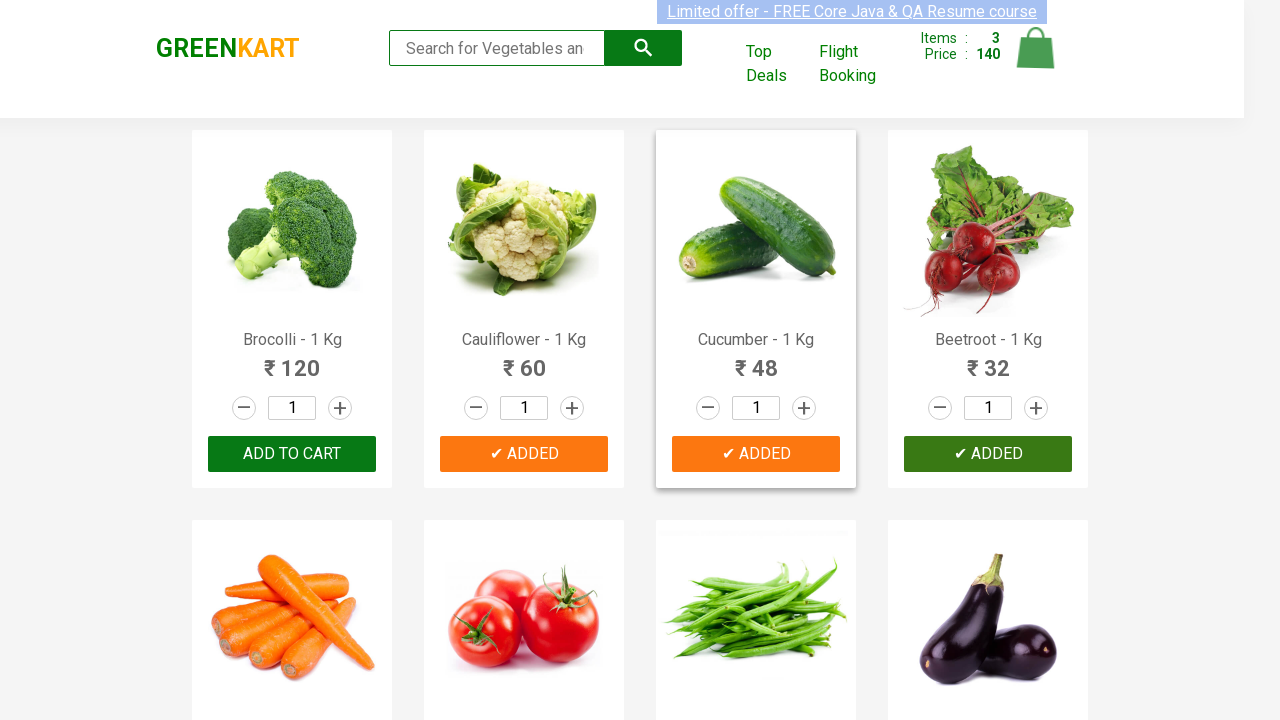

Added 'Carrot' to cart at (292, 360) on xpath=//div[@class='product-action']/button >> nth=4
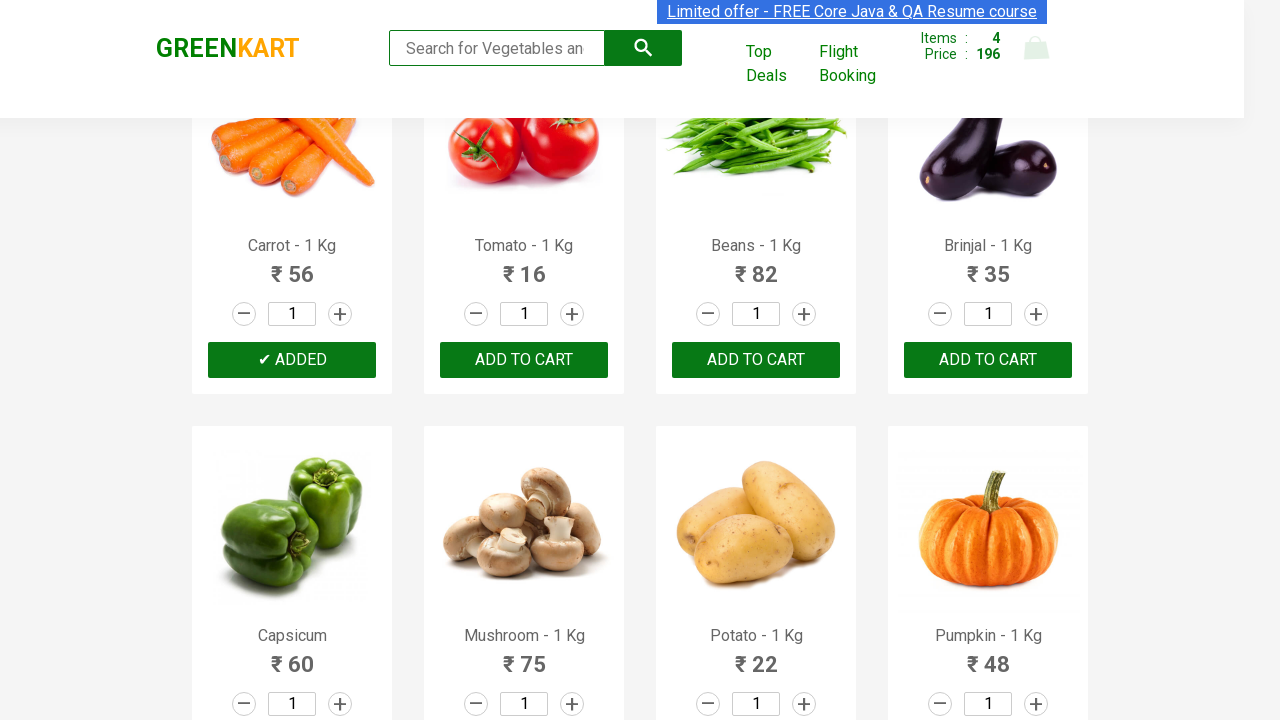

Clicked cart icon to open cart at (1036, 48) on img[alt='Cart']
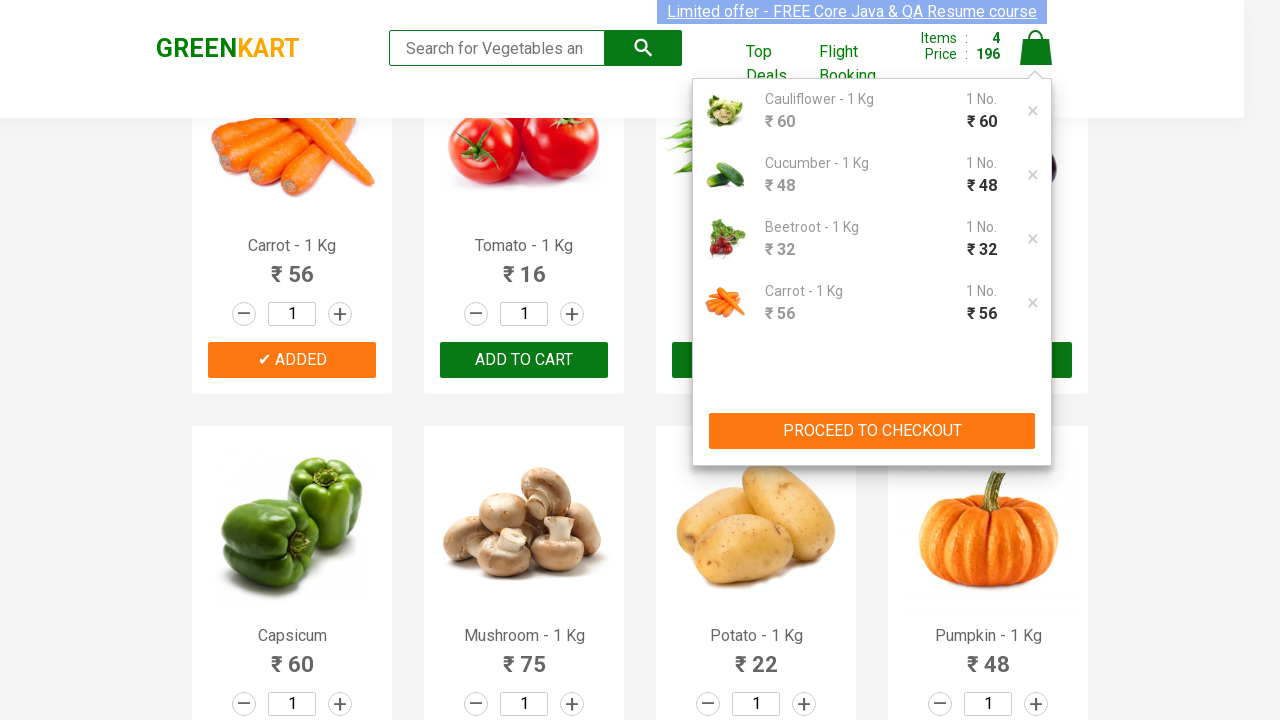

Clicked 'PROCEED TO CHECKOUT' button at (872, 431) on div[class='cart-preview active'] button
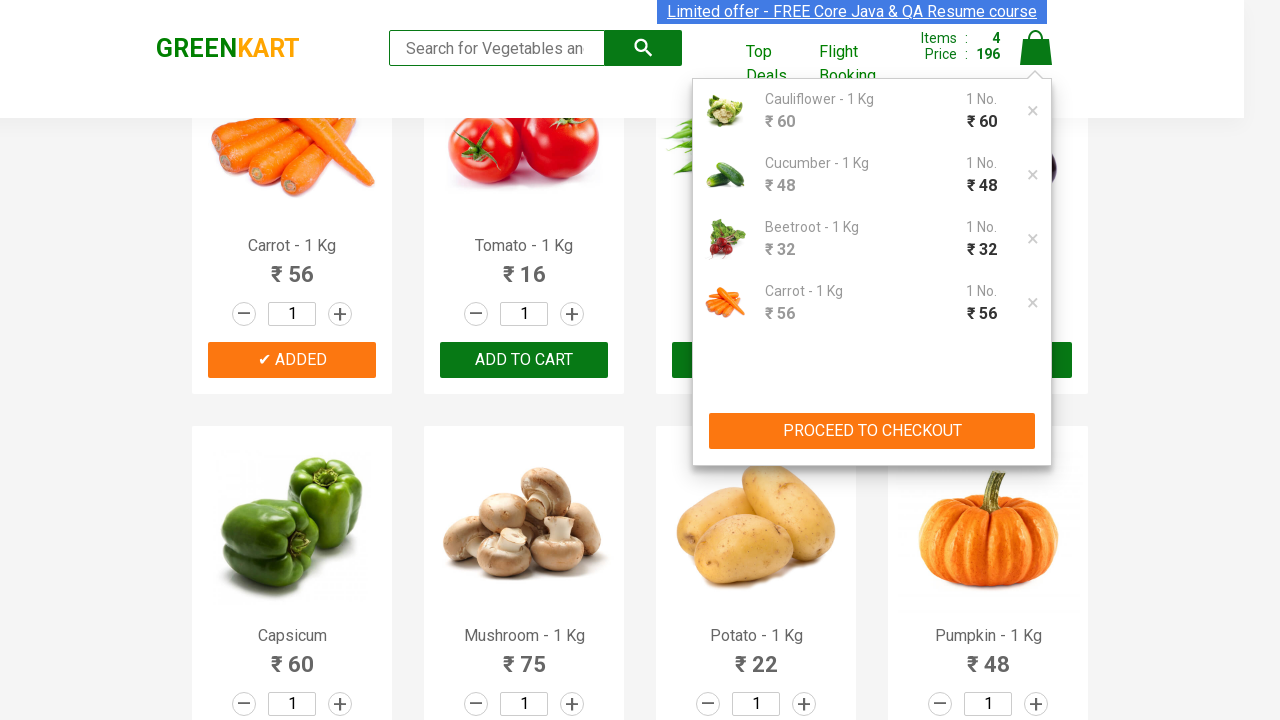

Promo code field became visible
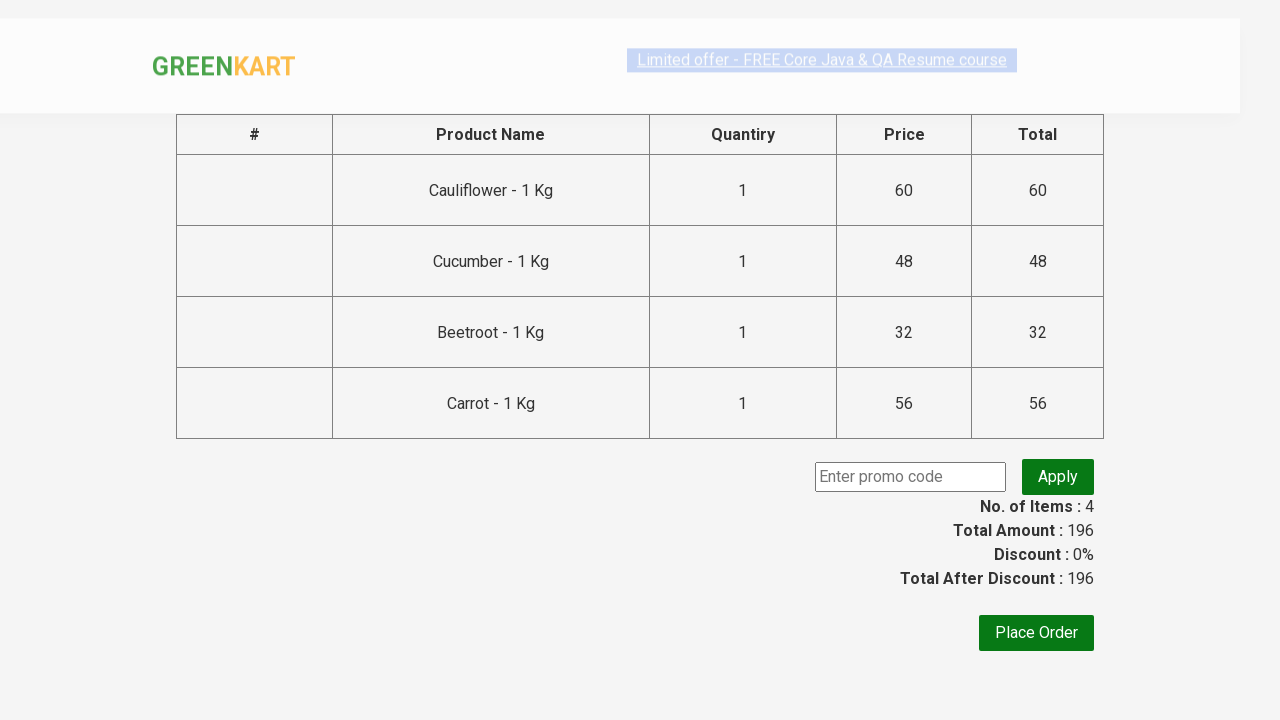

Entered promo code 'rahulshettyacademy' on .promoCode
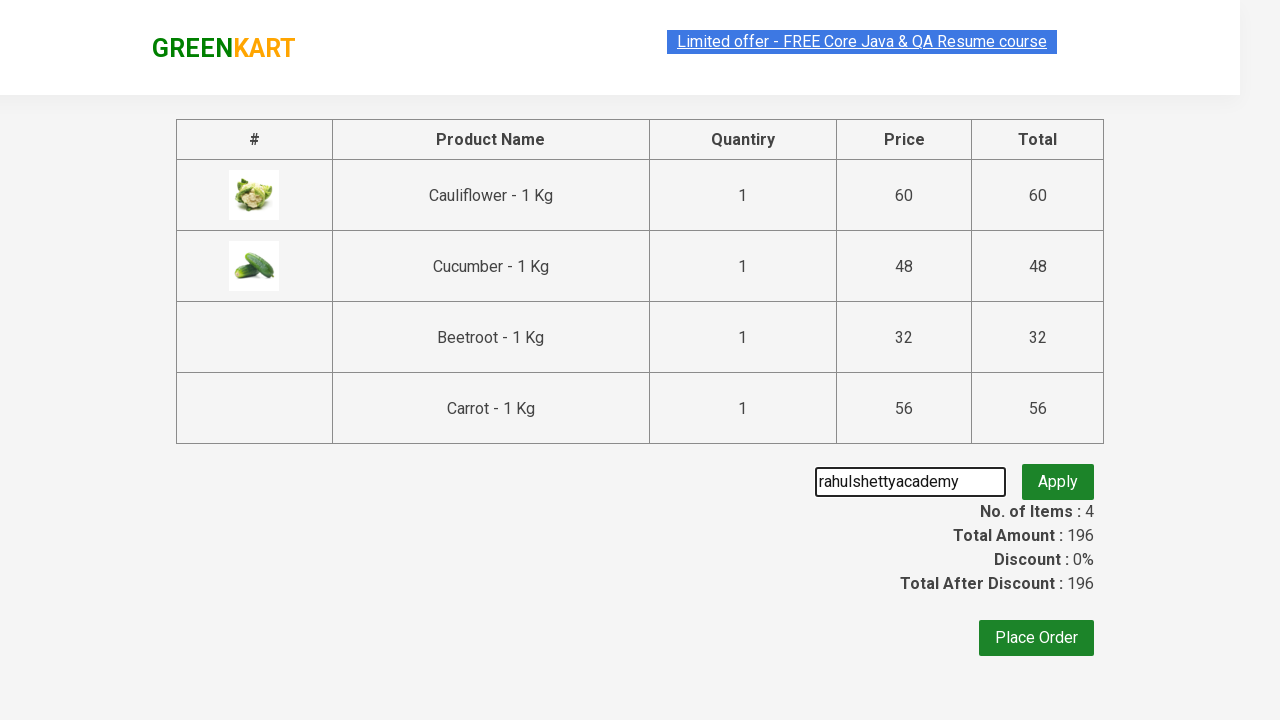

Clicked Apply button to apply promo code at (1058, 477) on .promoBtn
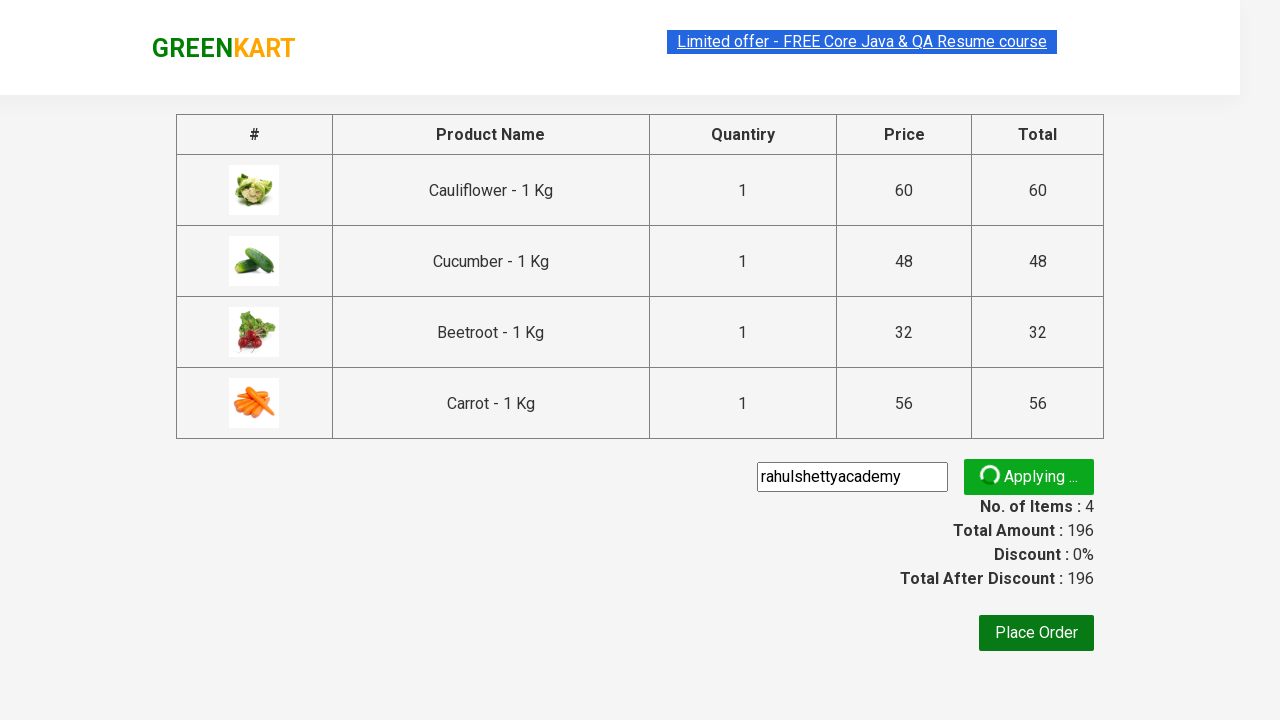

Promo message appeared on page
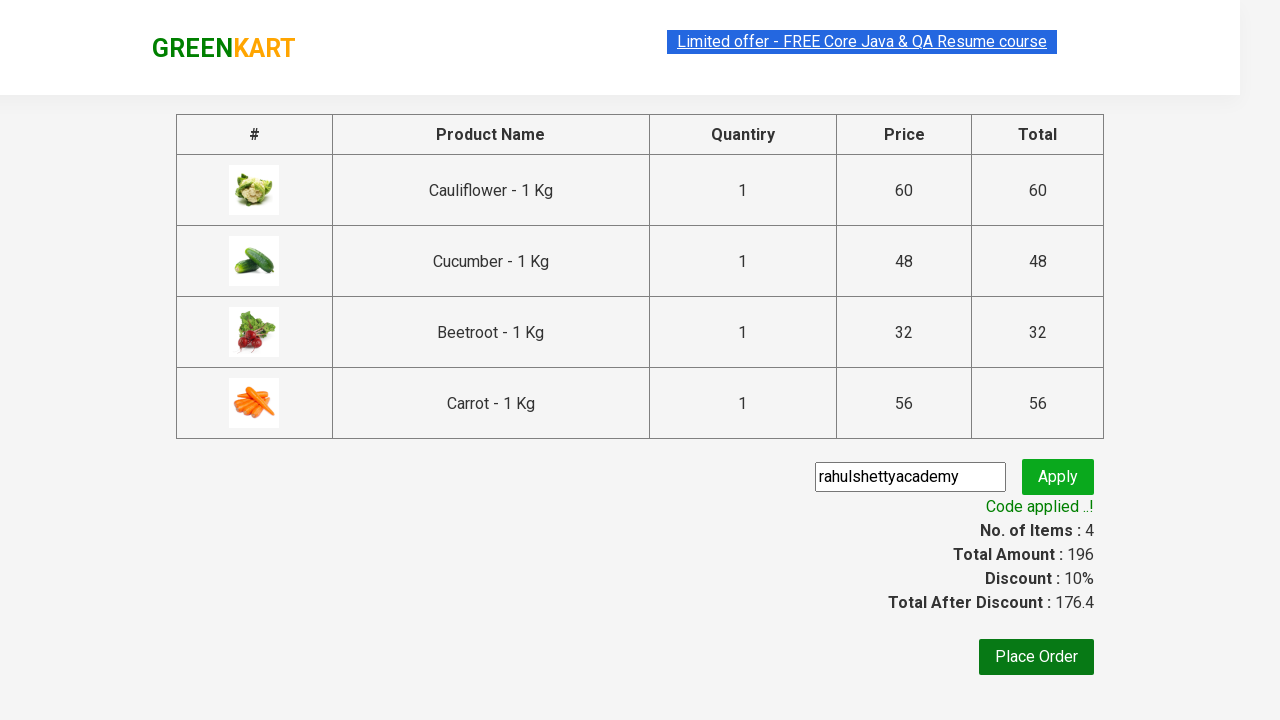

Retrieved promo message: 'Code applied ..!'
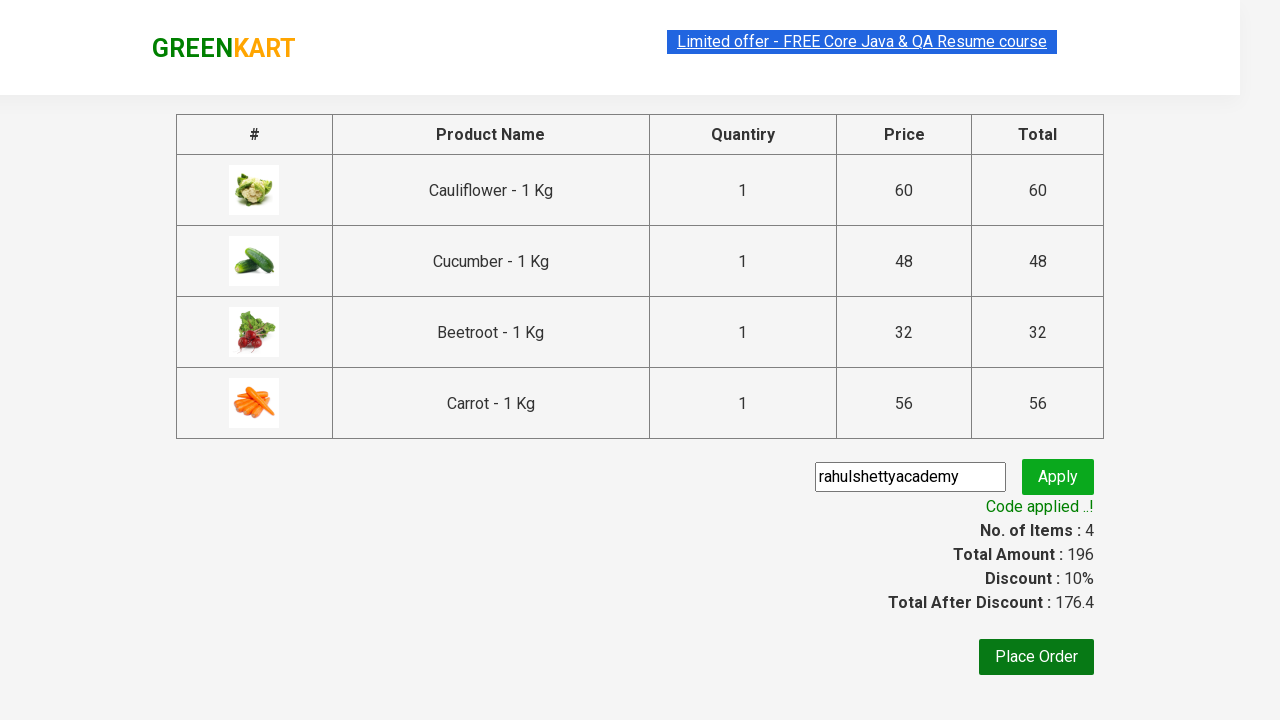

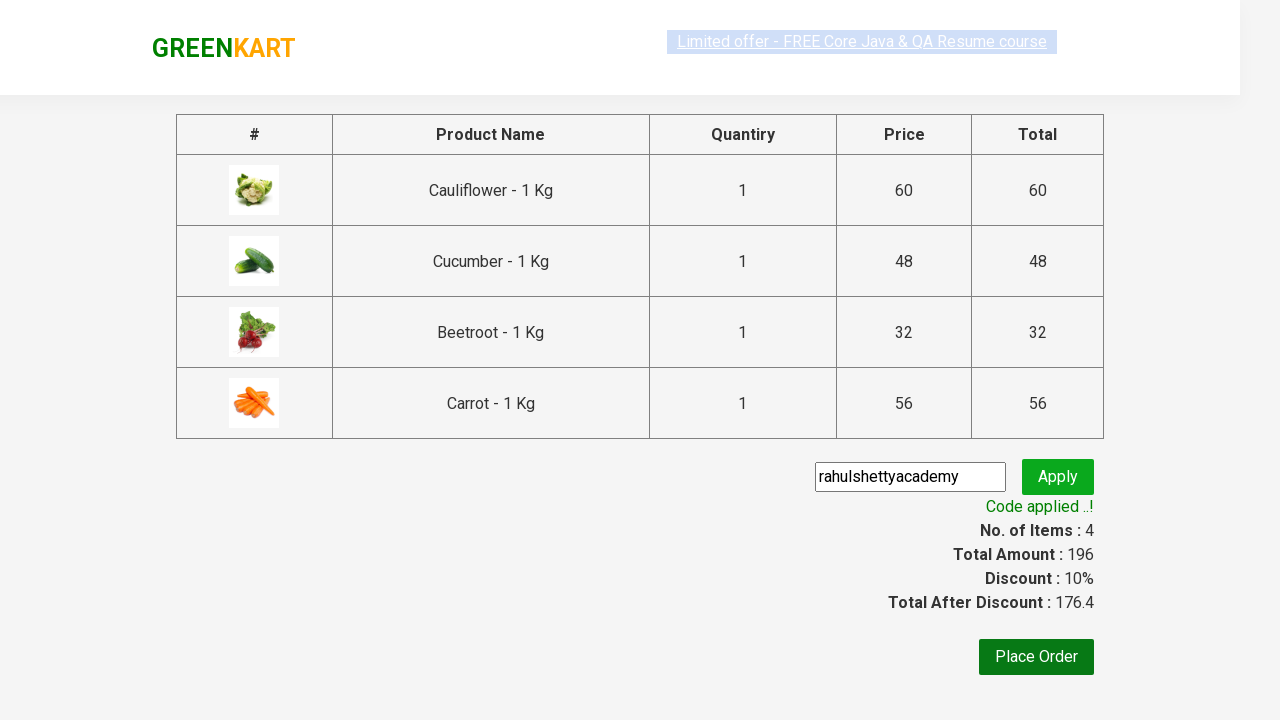